Navigates to a nested frames test page and verifies the bottom frame is present

Starting URL: http://the-internet.herokuapp.com/nested_frames

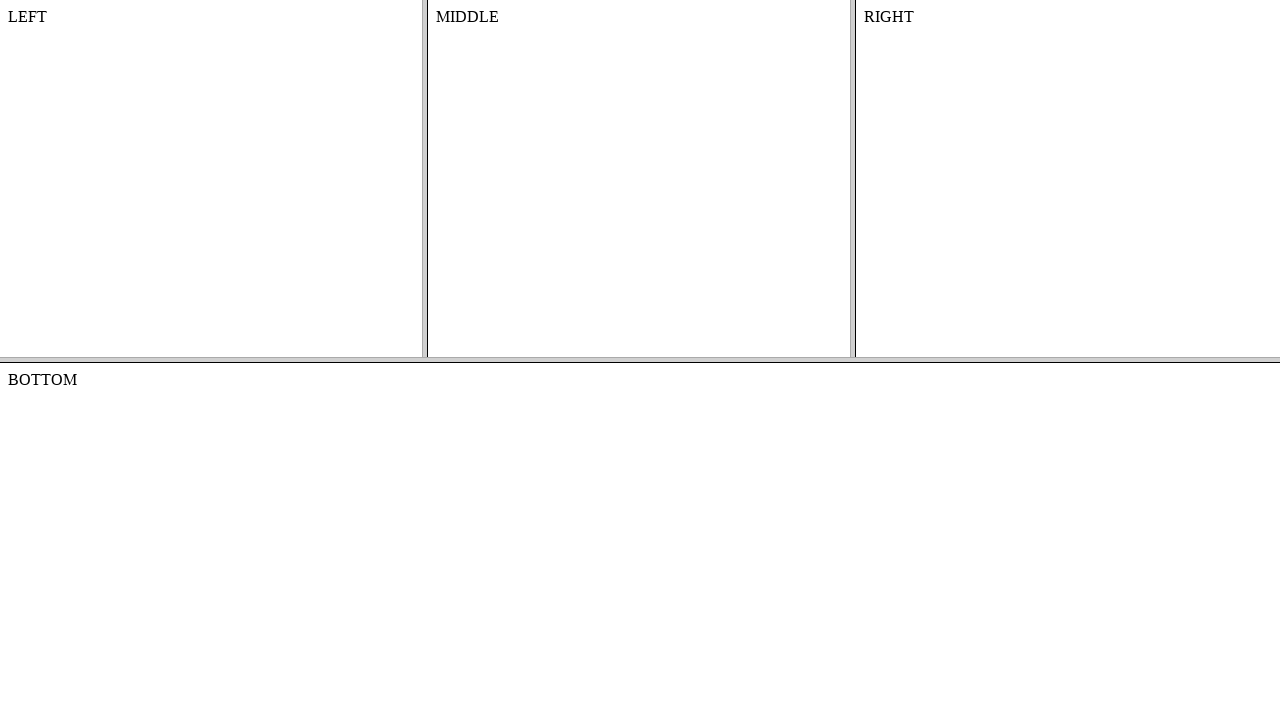

Navigated to nested frames test page
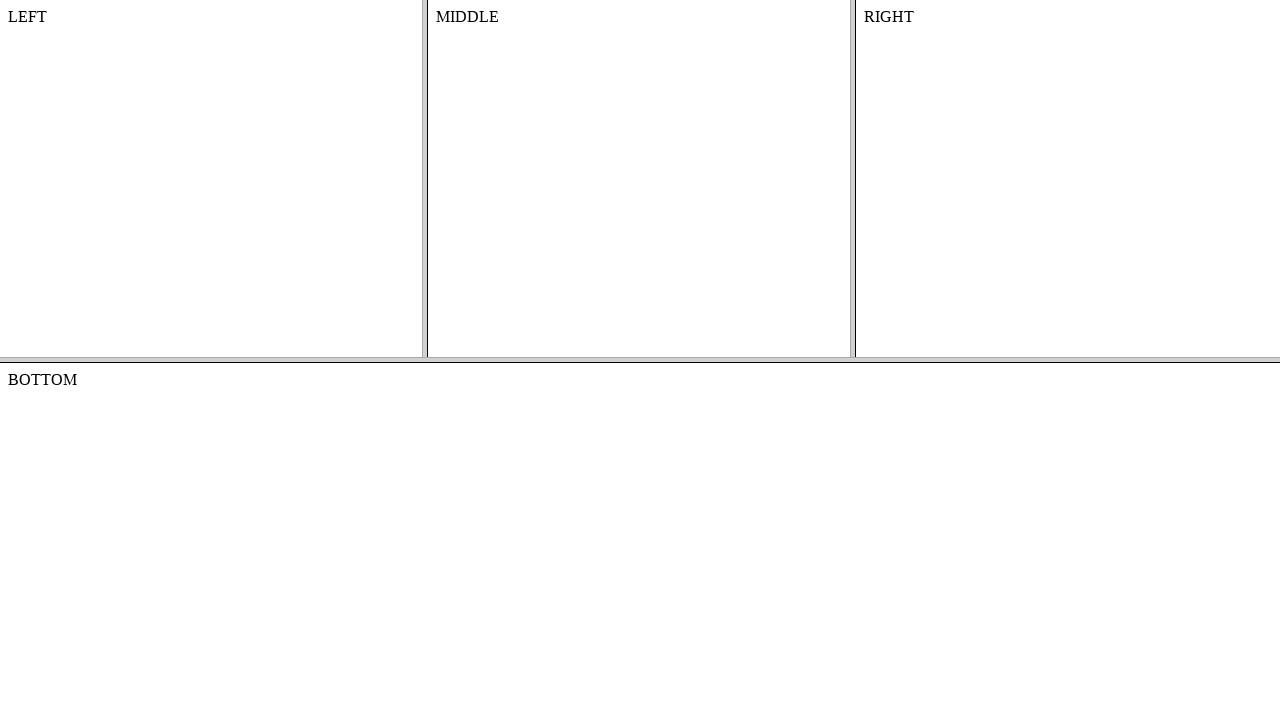

Set viewport size to 1920x1080
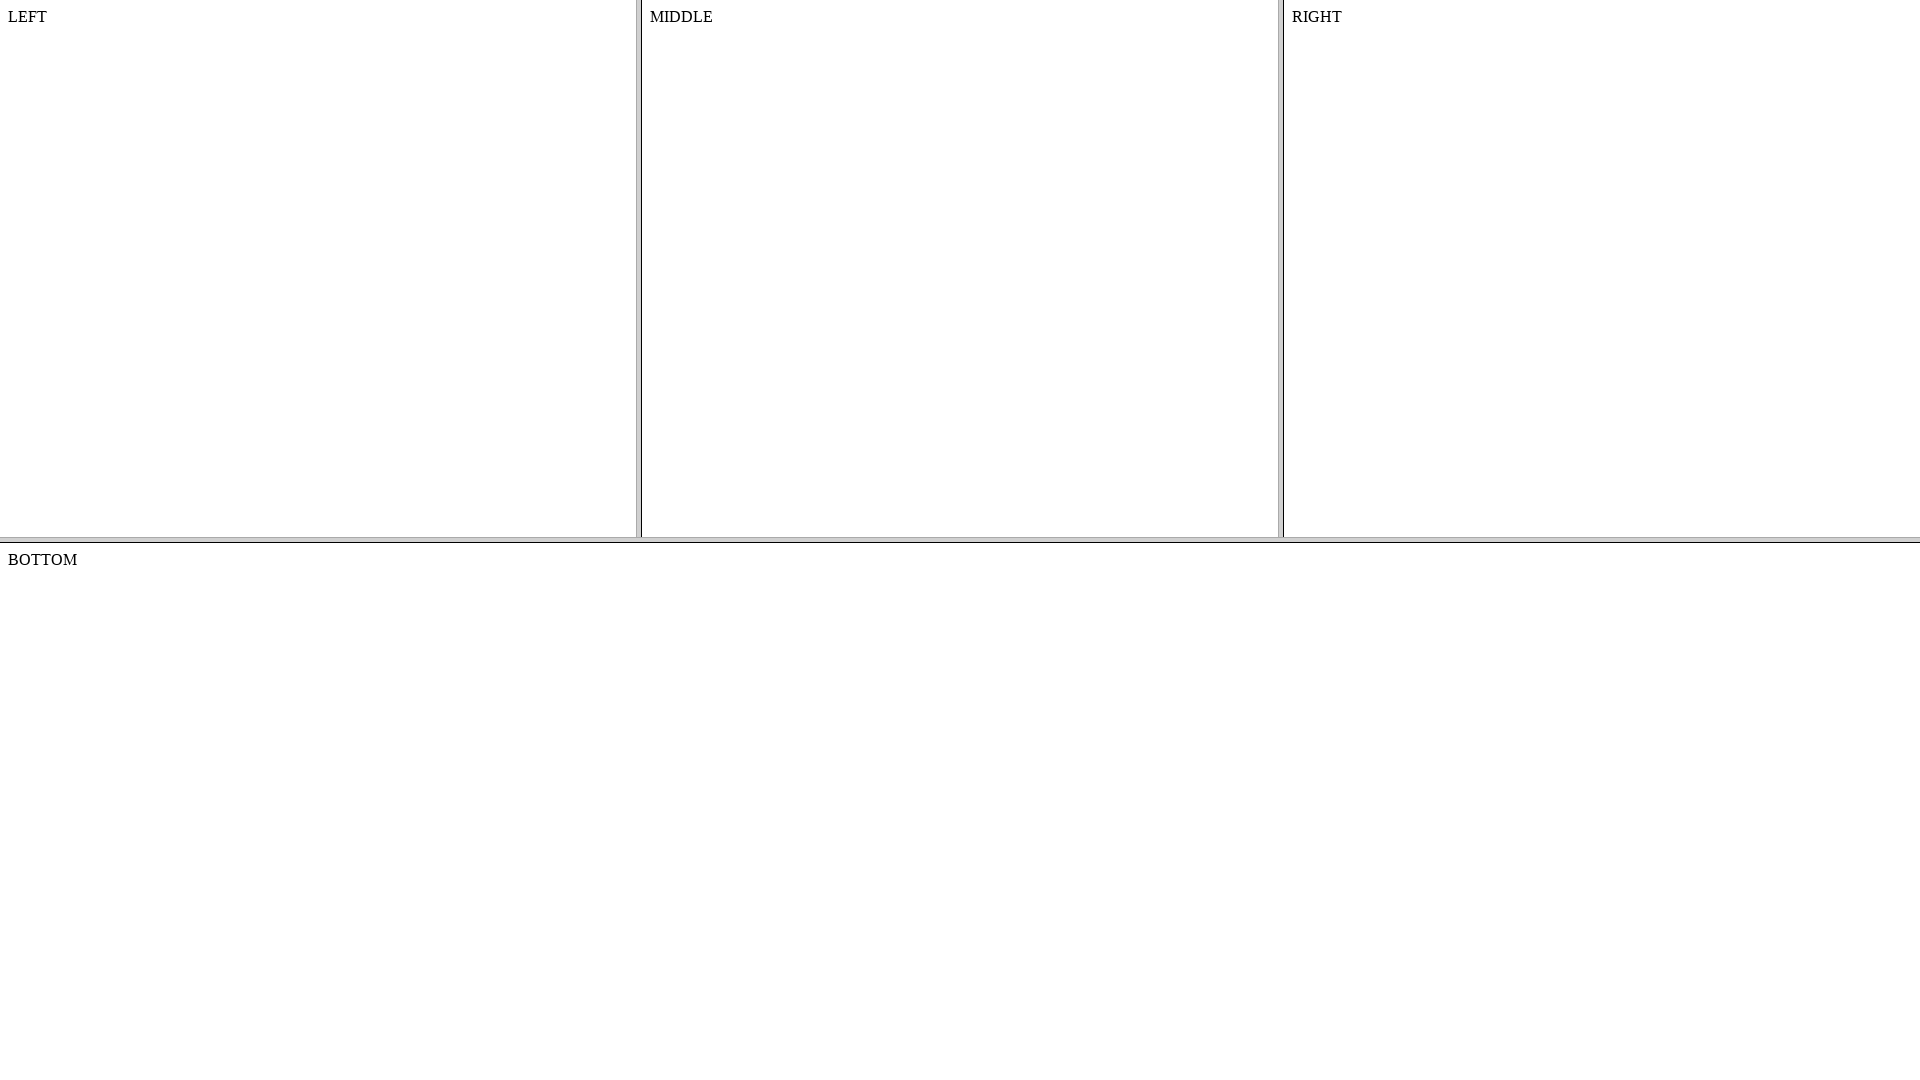

Bottom frame element is present in the DOM
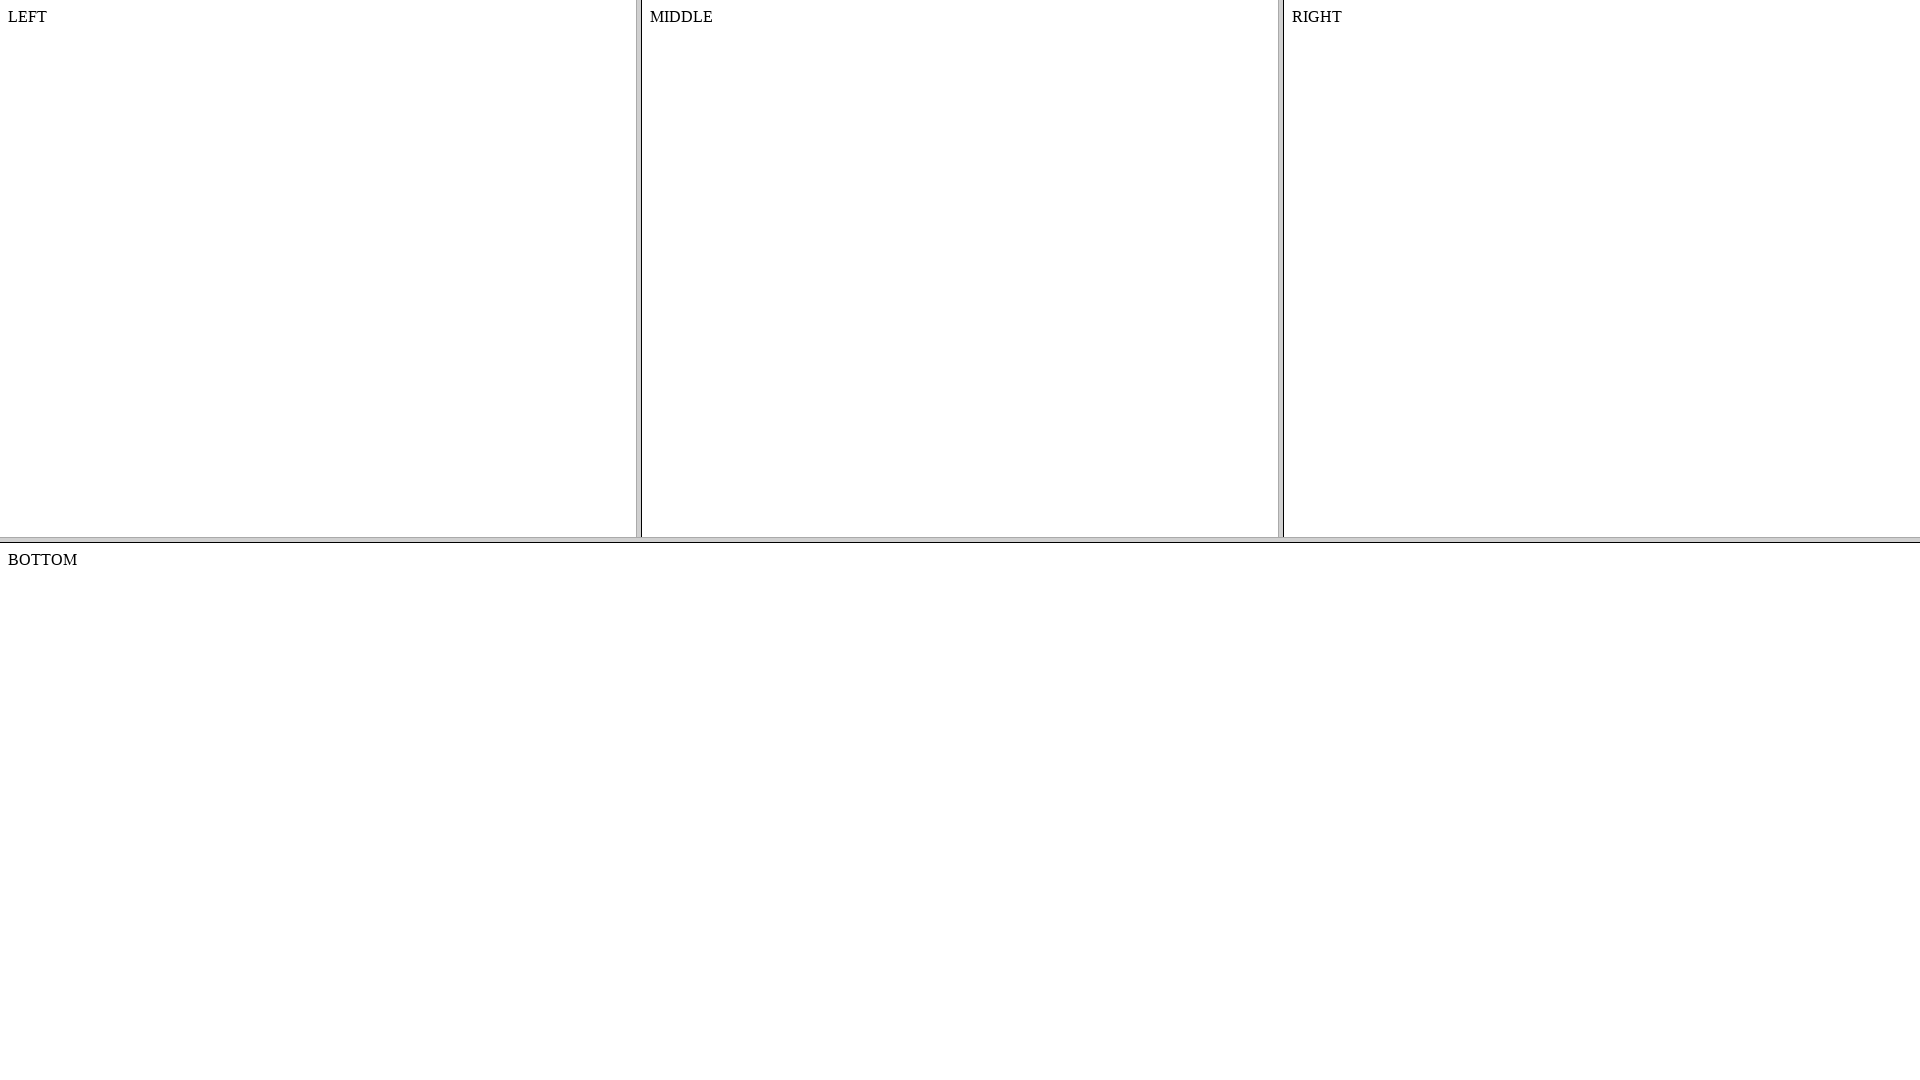

Successfully switched to bottom frame
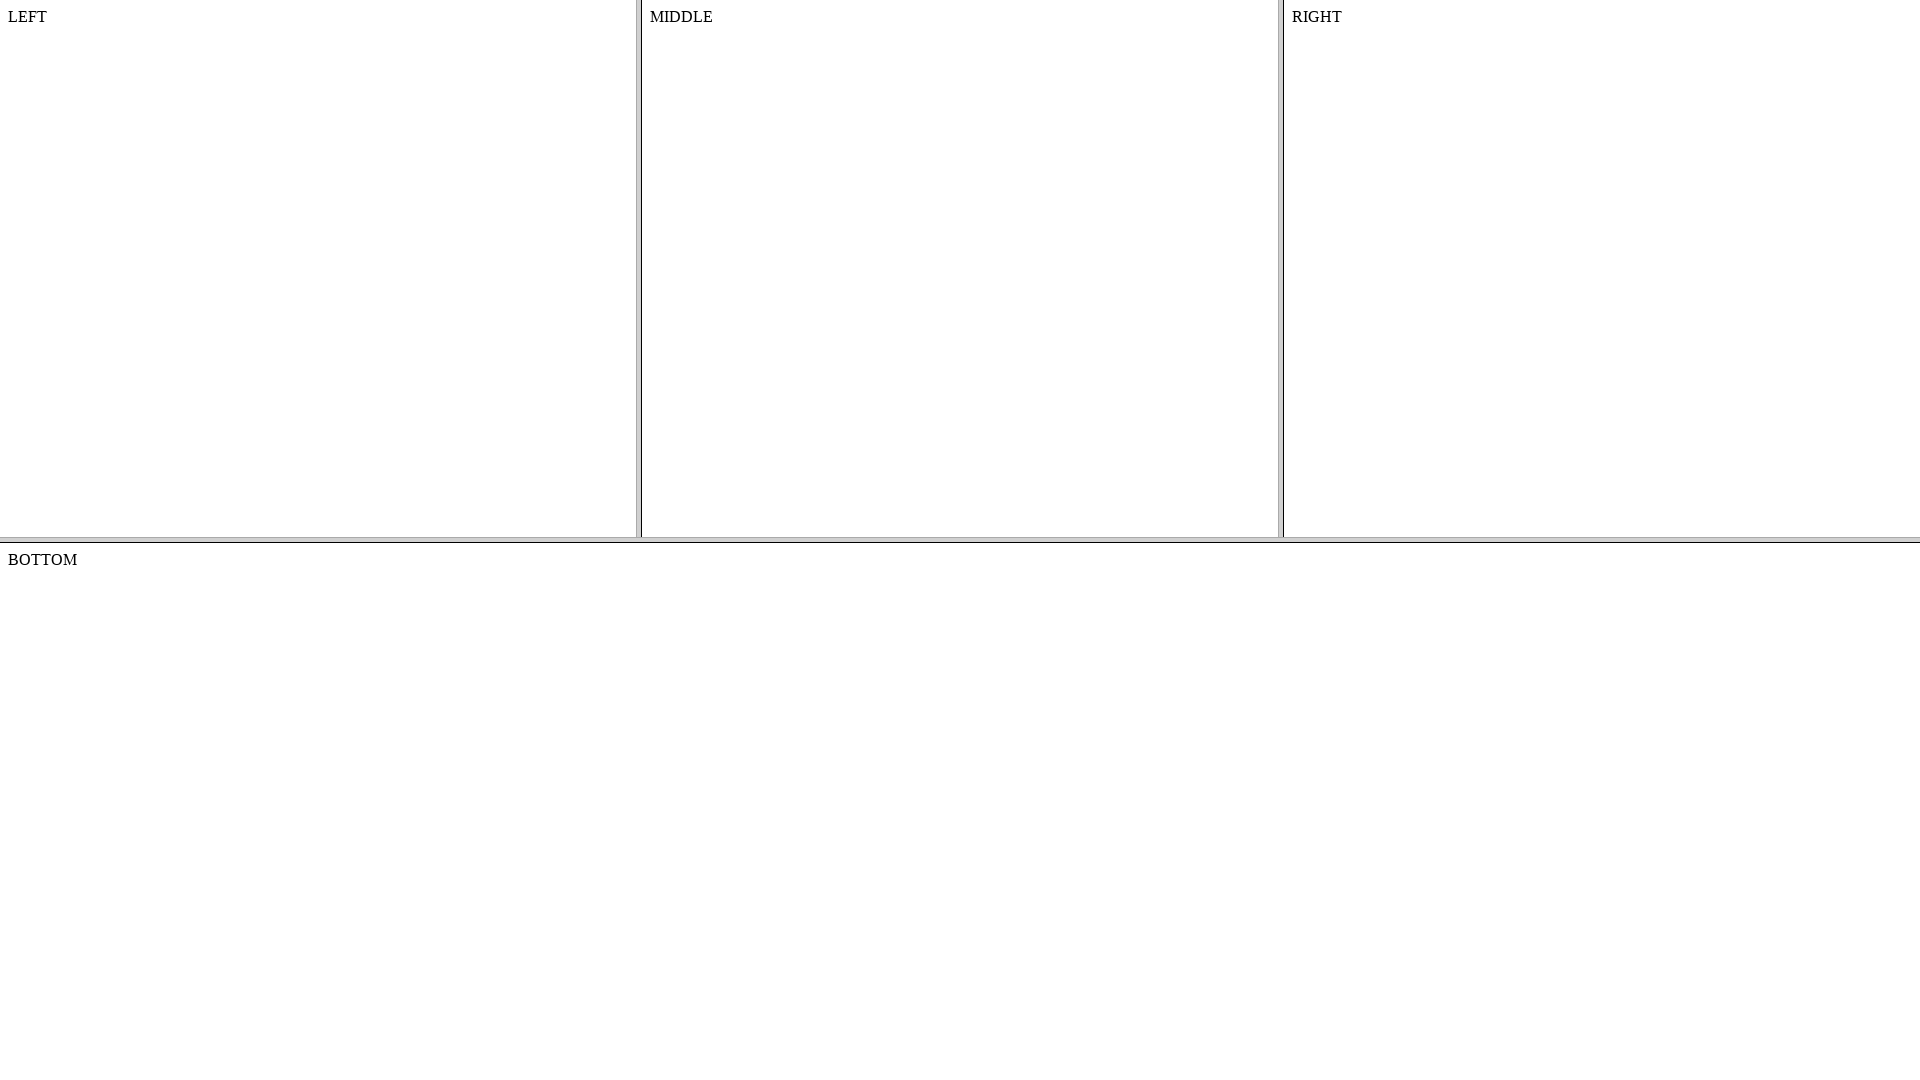

Bottom frame finished loading (domcontentloaded)
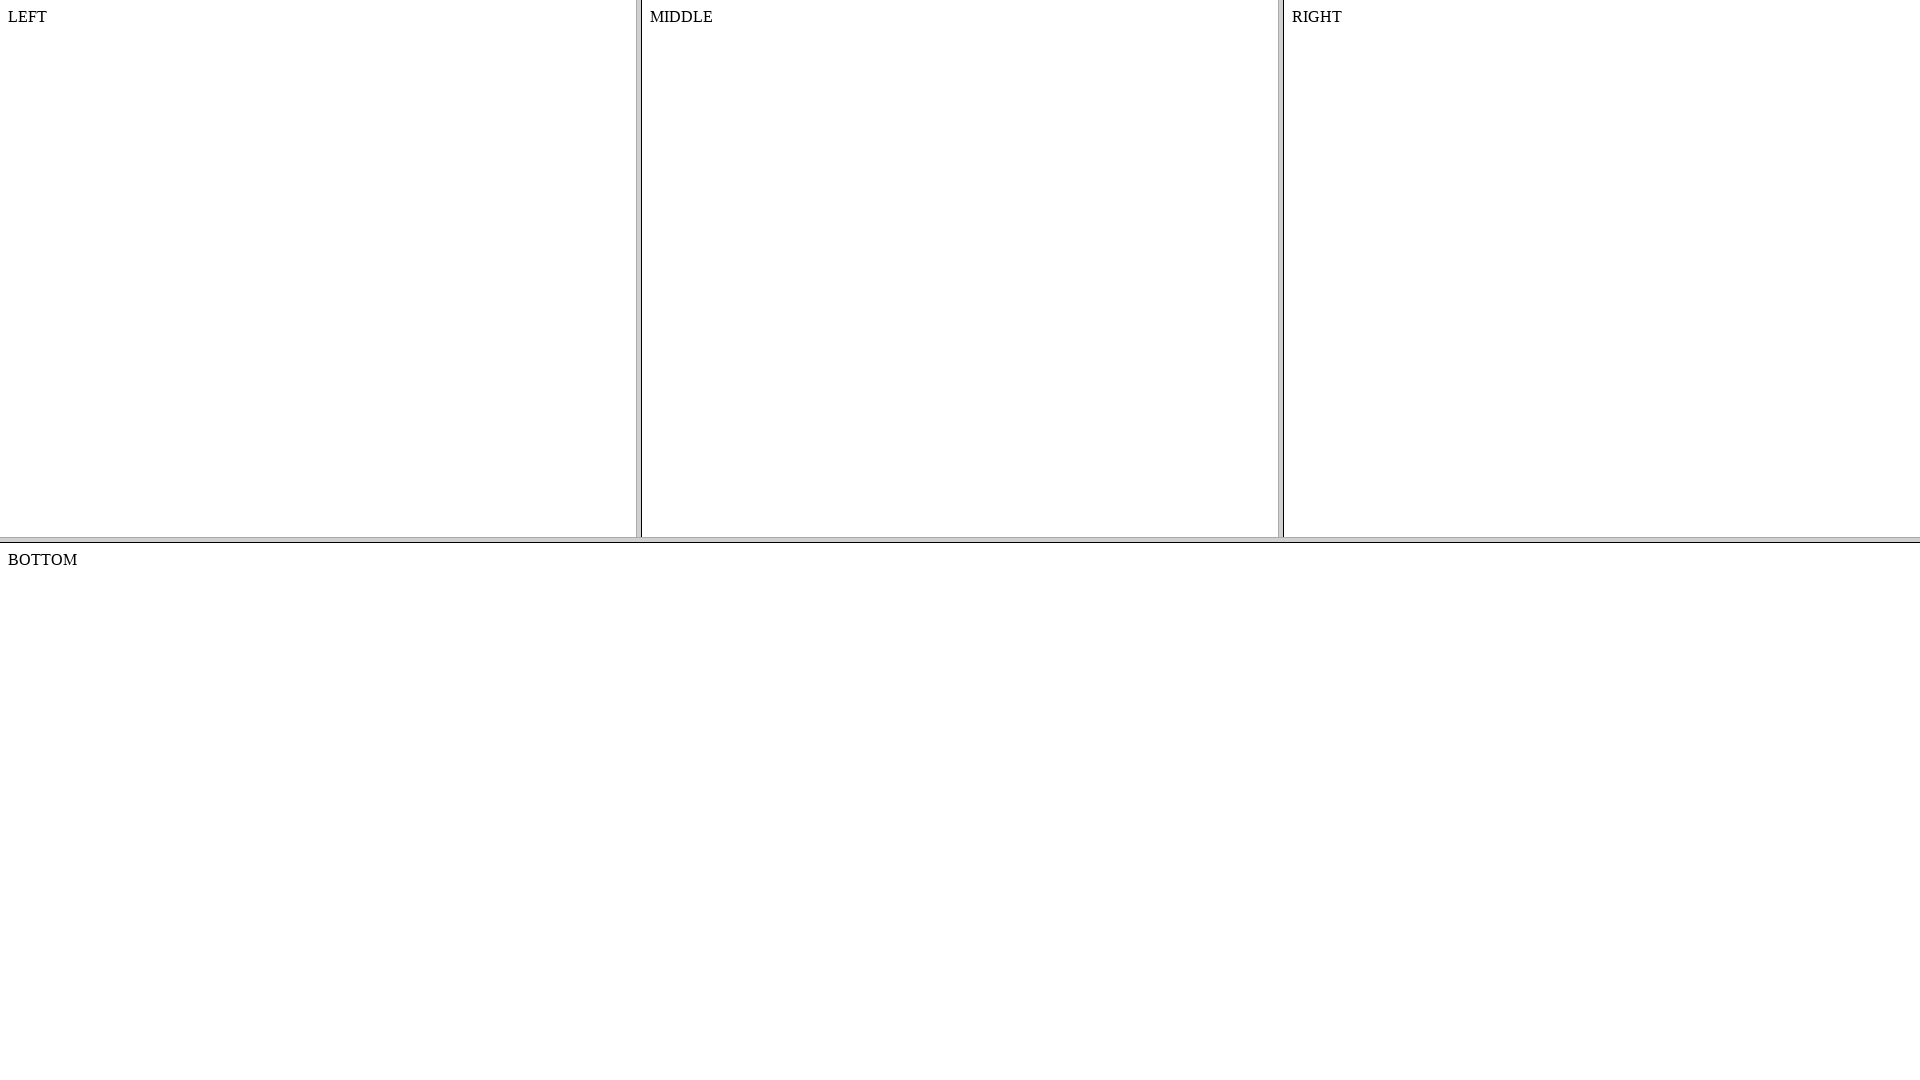

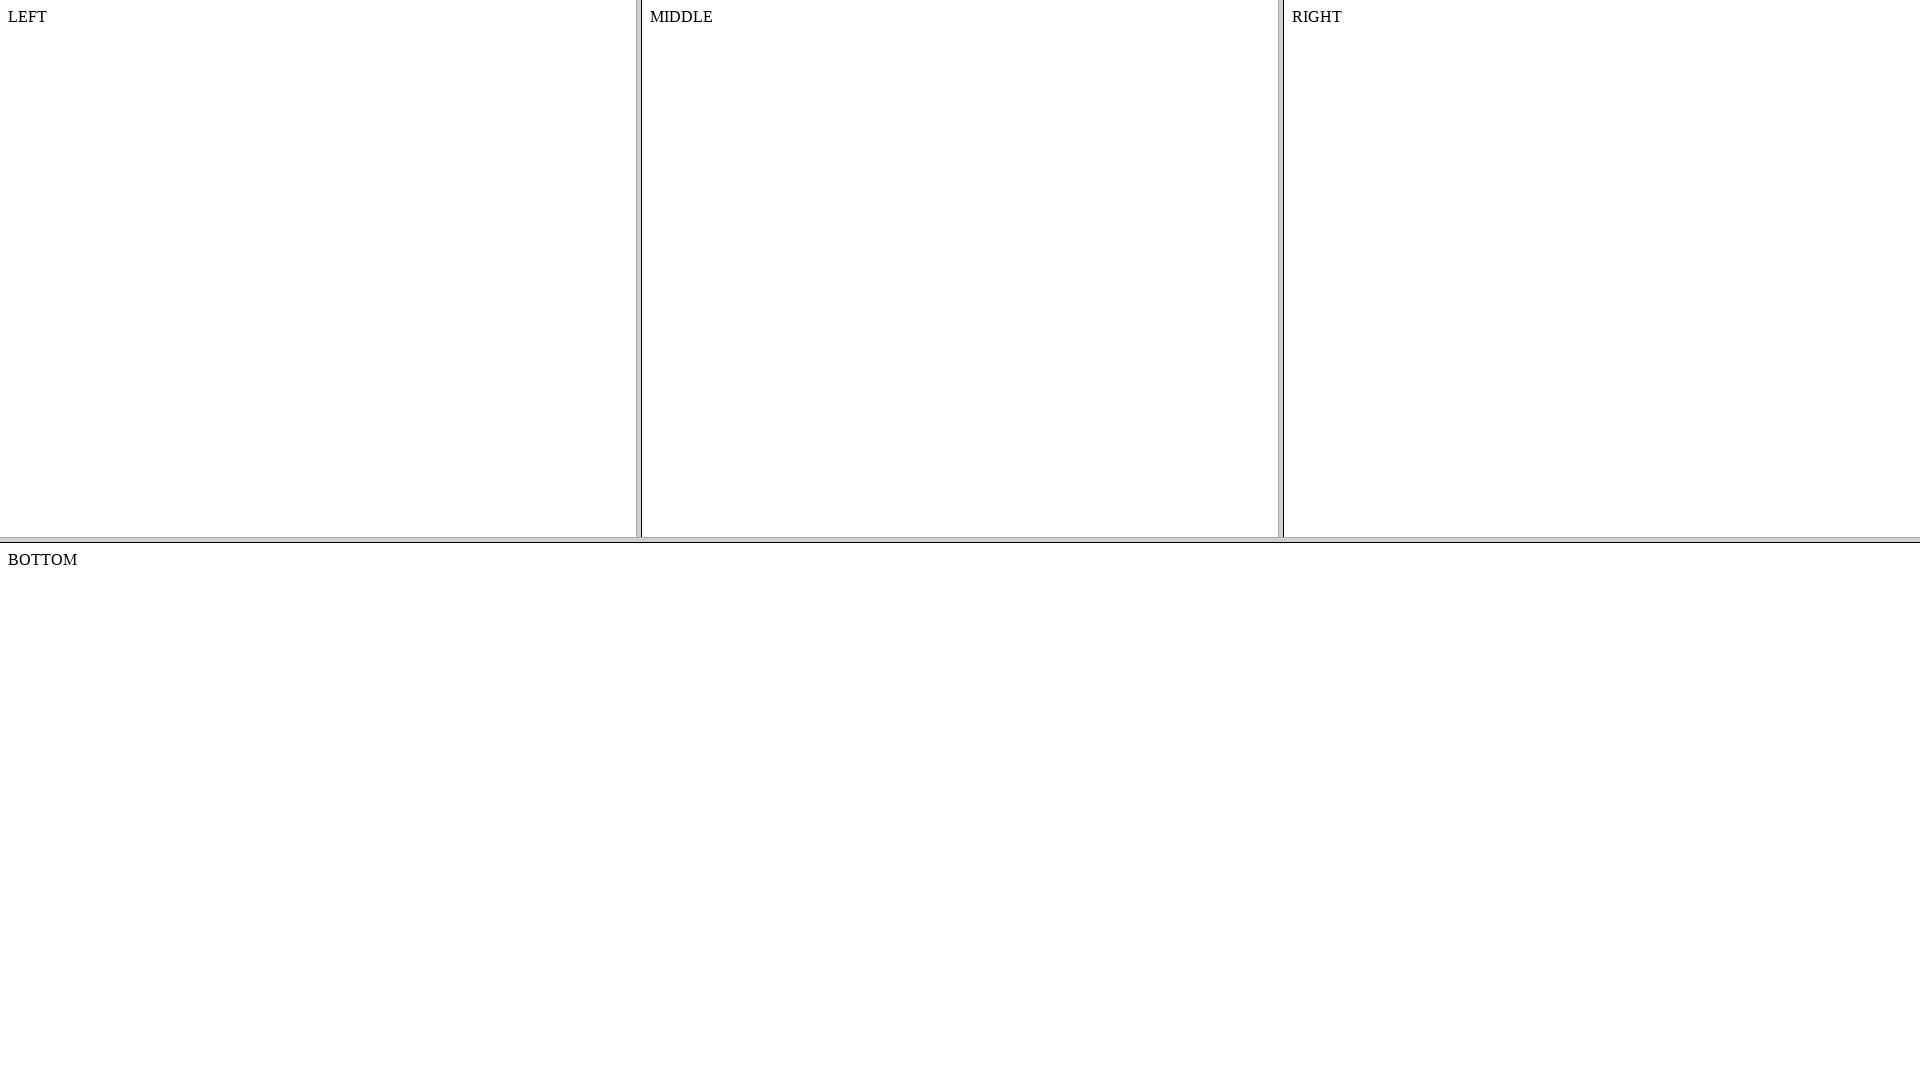